Tests dropdown selection functionality on OrangeHRM trial signup form by selecting a country from the dropdown without using Select class

Starting URL: https://www.orangehrm.com/orangehrm-30-day-trial/

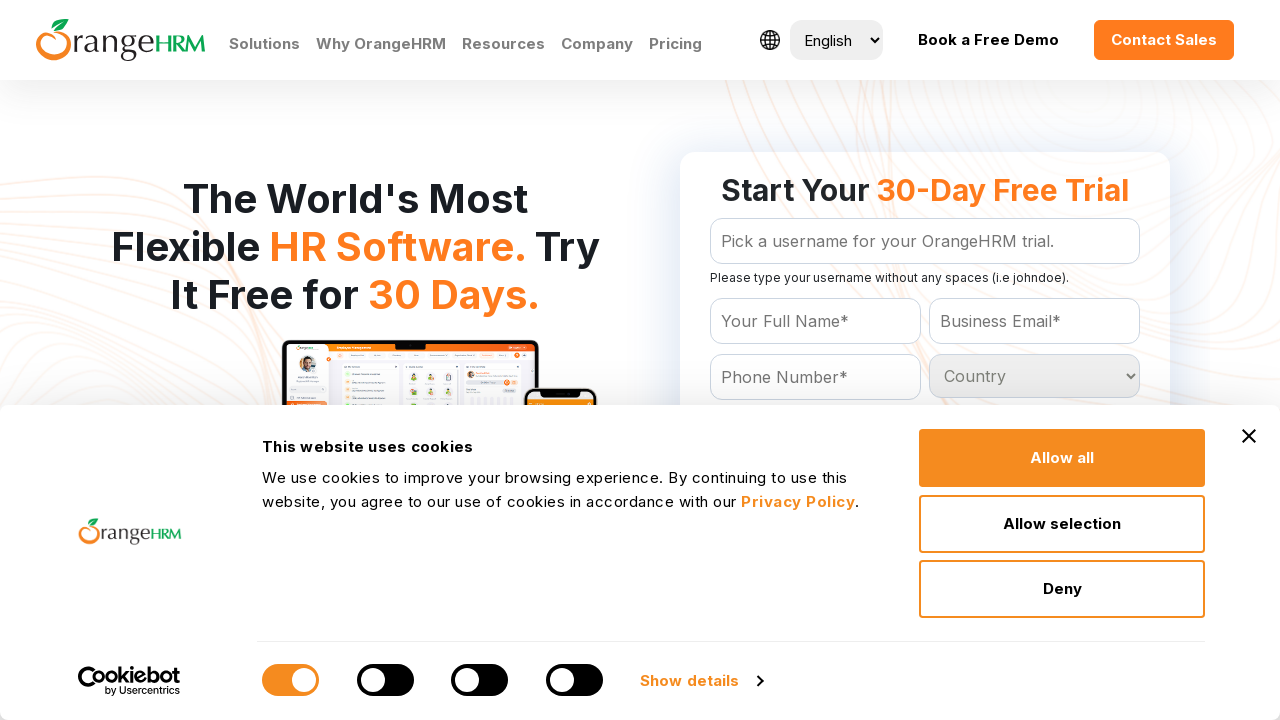

Located all country dropdown options
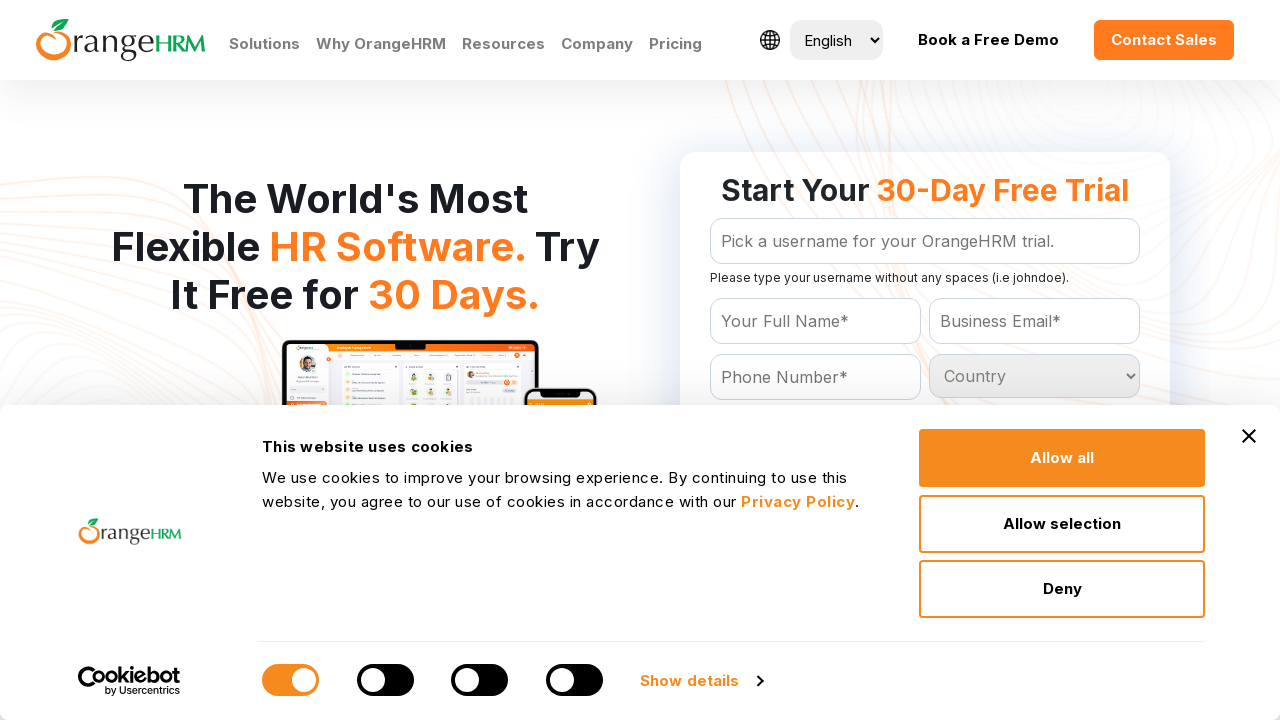

Retrieved count of 0 country options
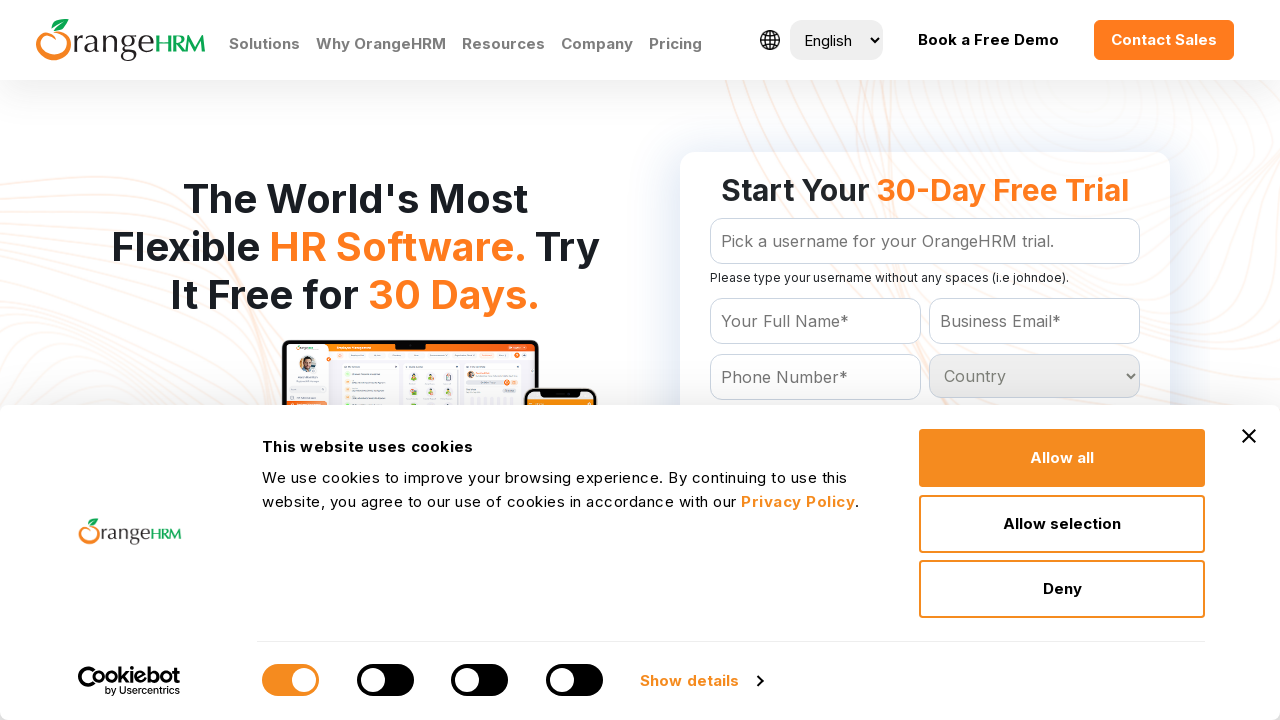

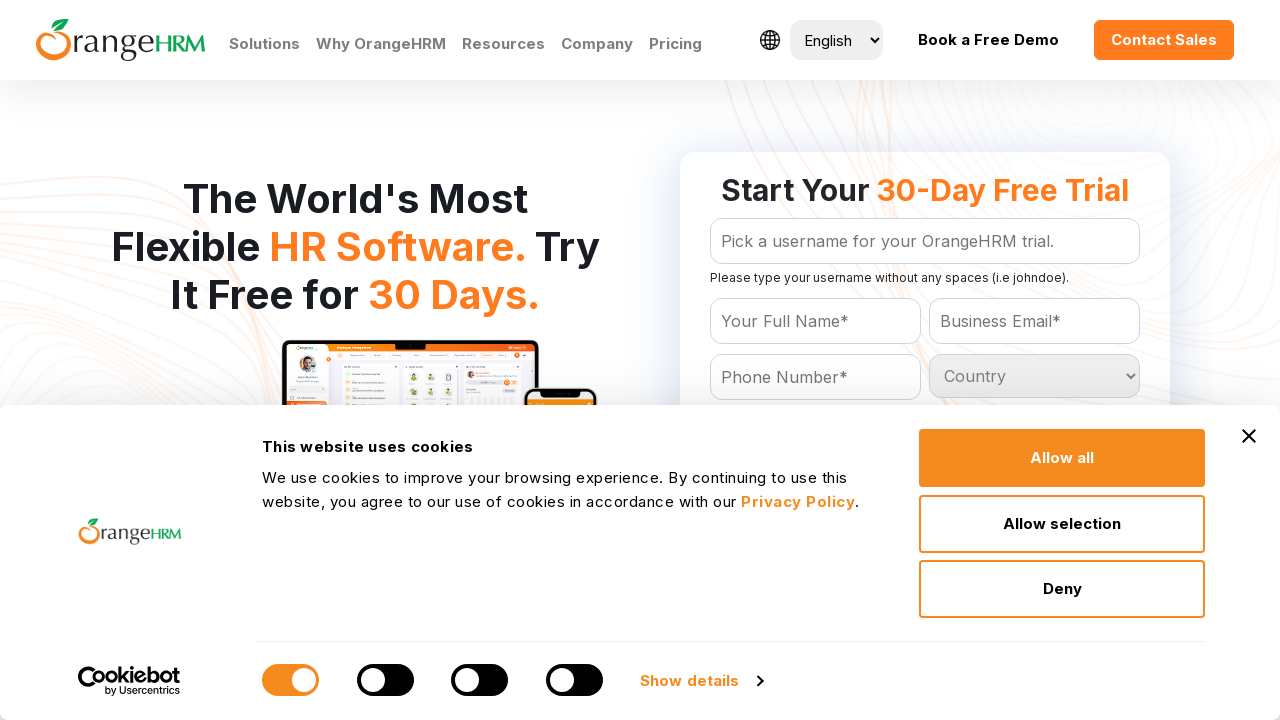